Tests multiple window handling by opening several links that create new windows, switching between them, and closing them in sequence

Starting URL: https://seleniumpractise.blogspot.com/2017/07/multiple-window-examples.html

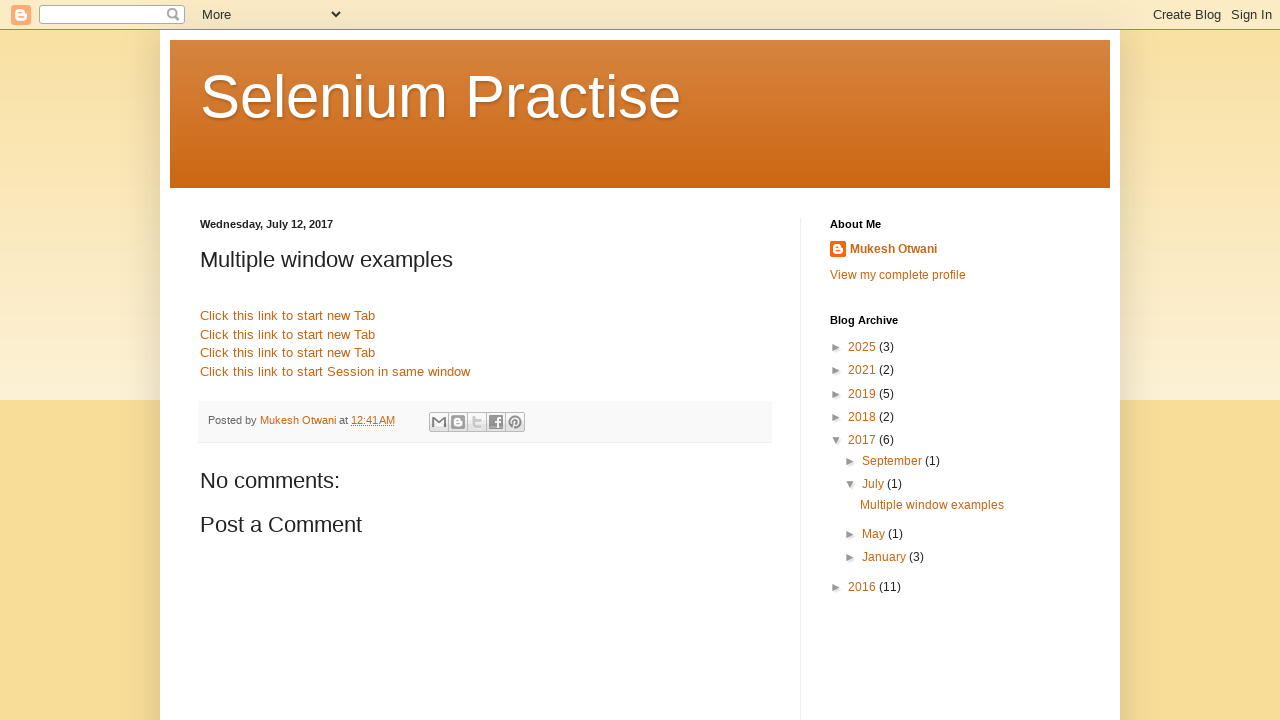

Clicked first link to open Google.com in new window at (288, 316) on (//a[@name="link1"])[1]
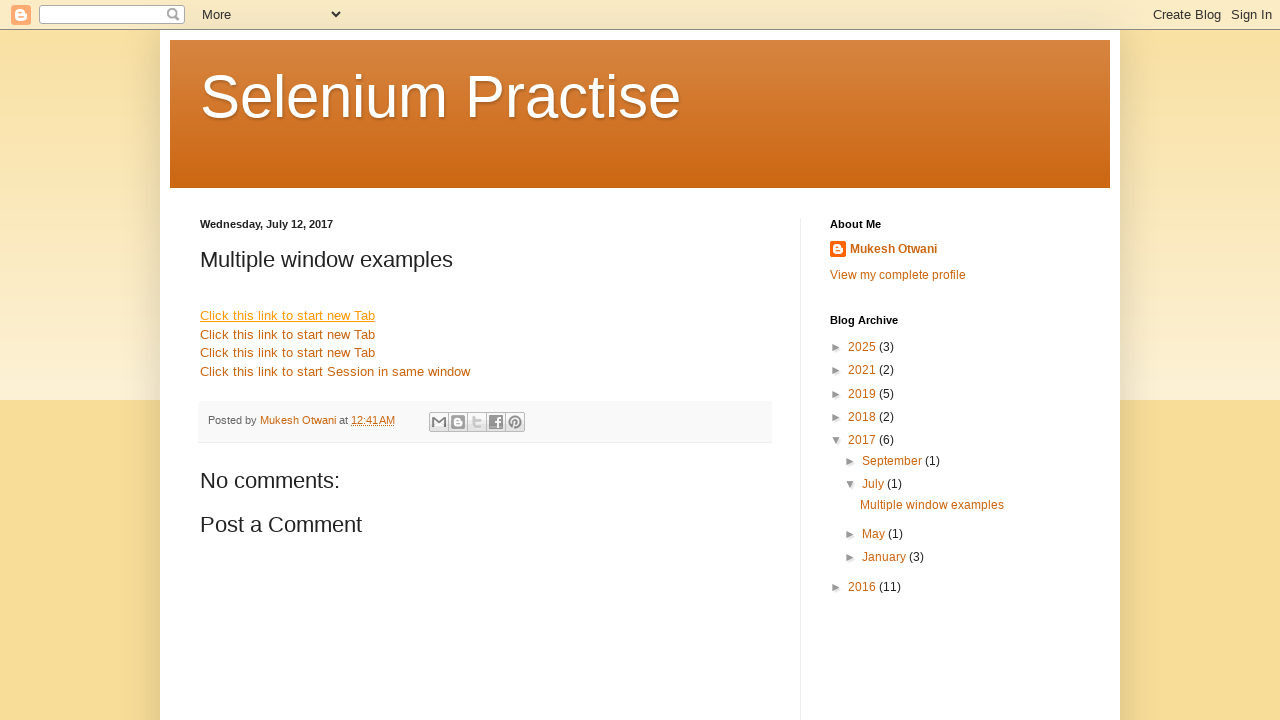

Google.com window opened and captured
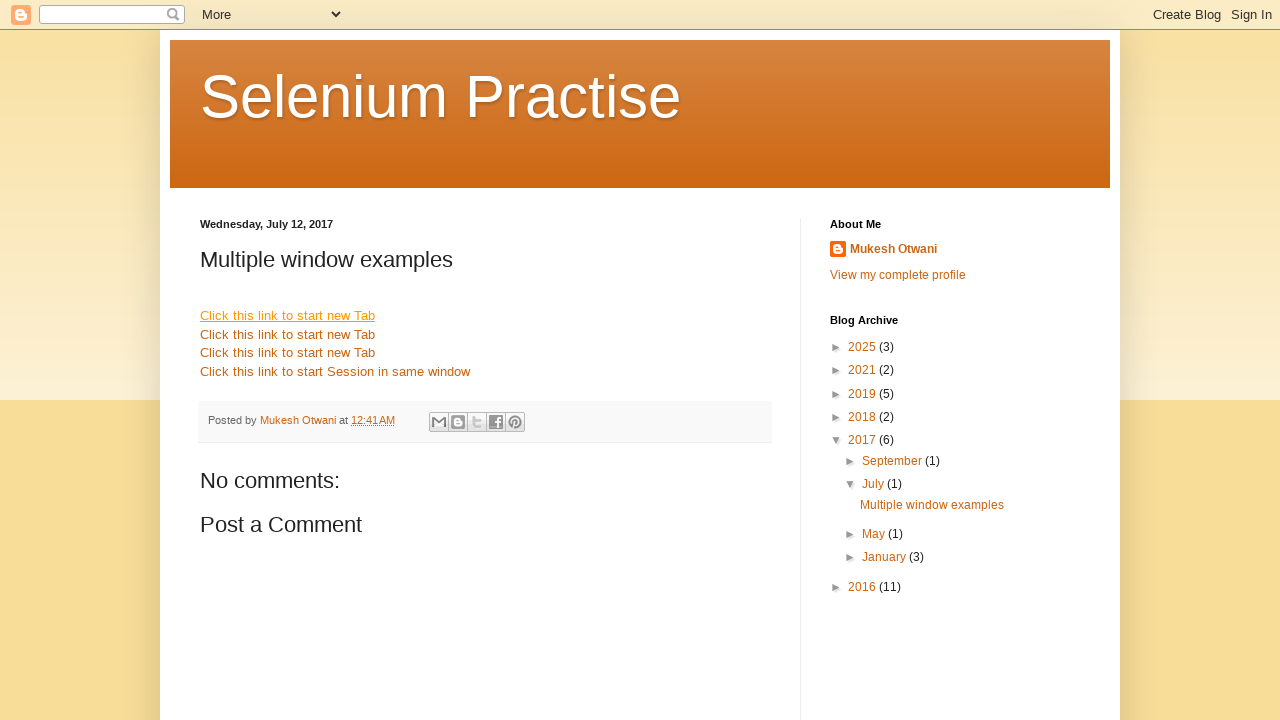

Clicked second link to open Facebook.com in new window at (288, 334) on (//a[@name="link1"])[2]
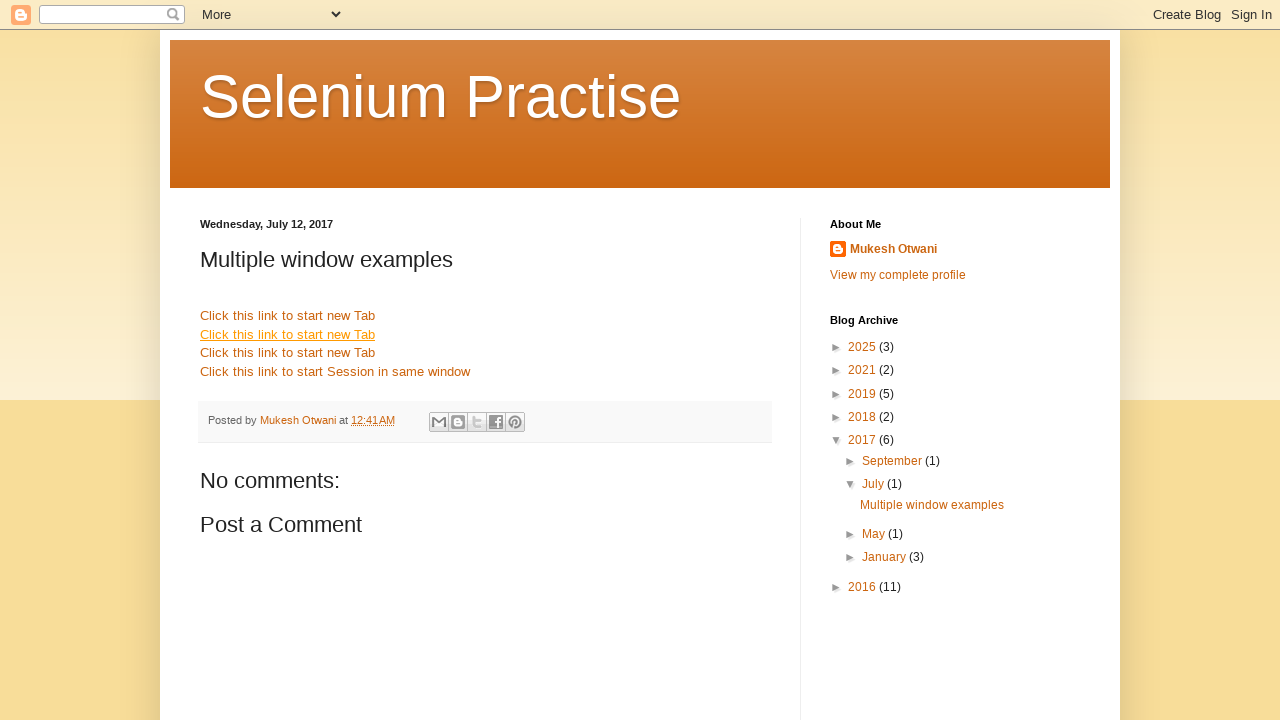

Facebook.com window opened and captured
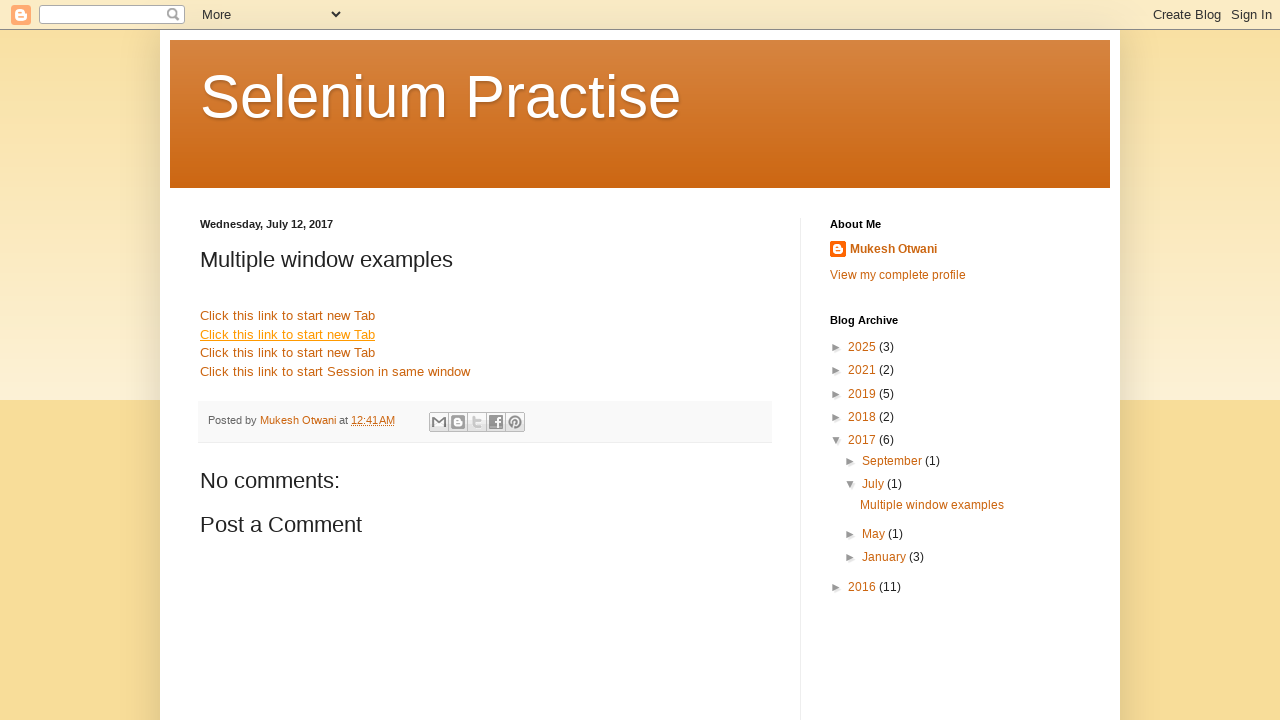

Clicked third link to open Yahoo.com in new window at (288, 353) on (//a[@name="link1"])[3]
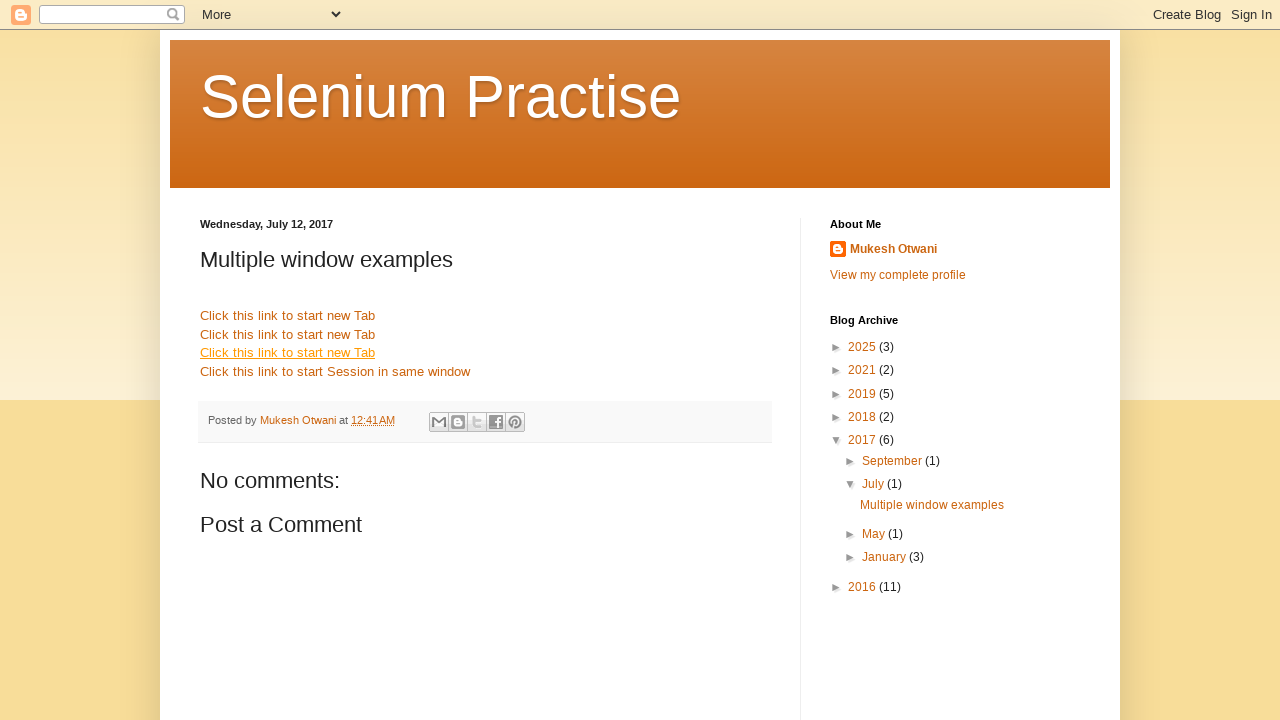

Yahoo.com window opened and captured
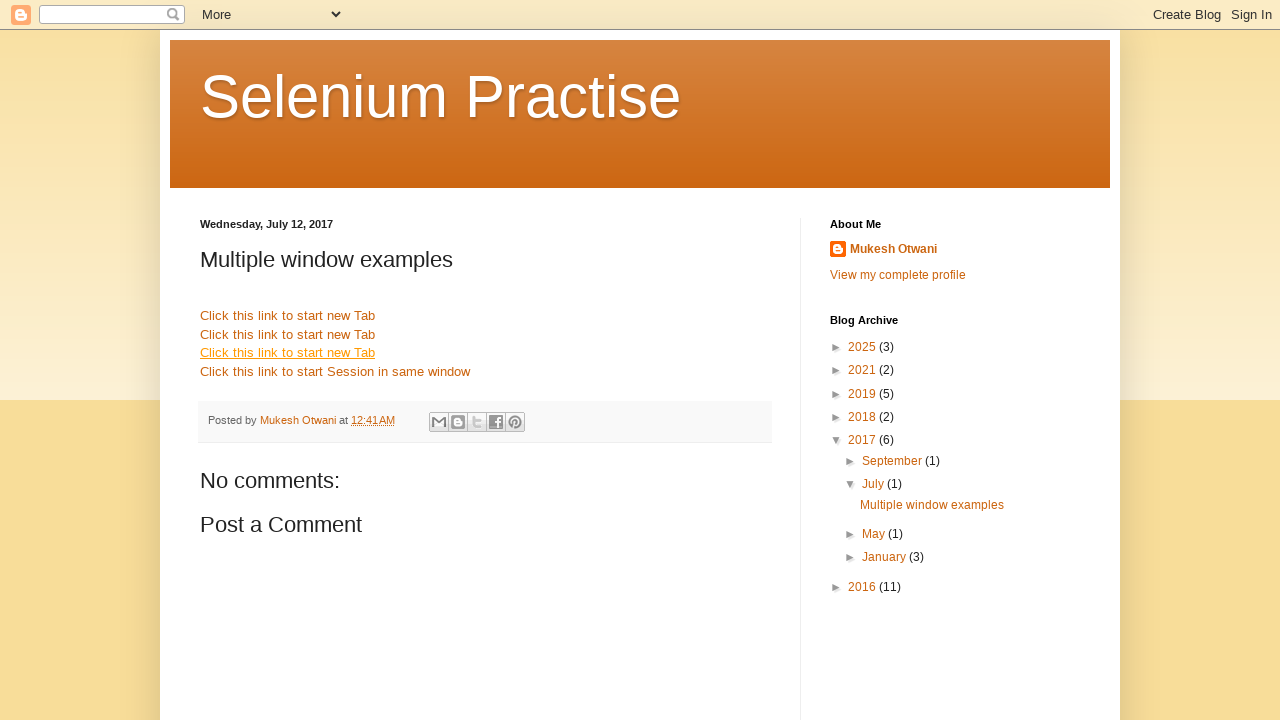

Switched to Yahoo.com window
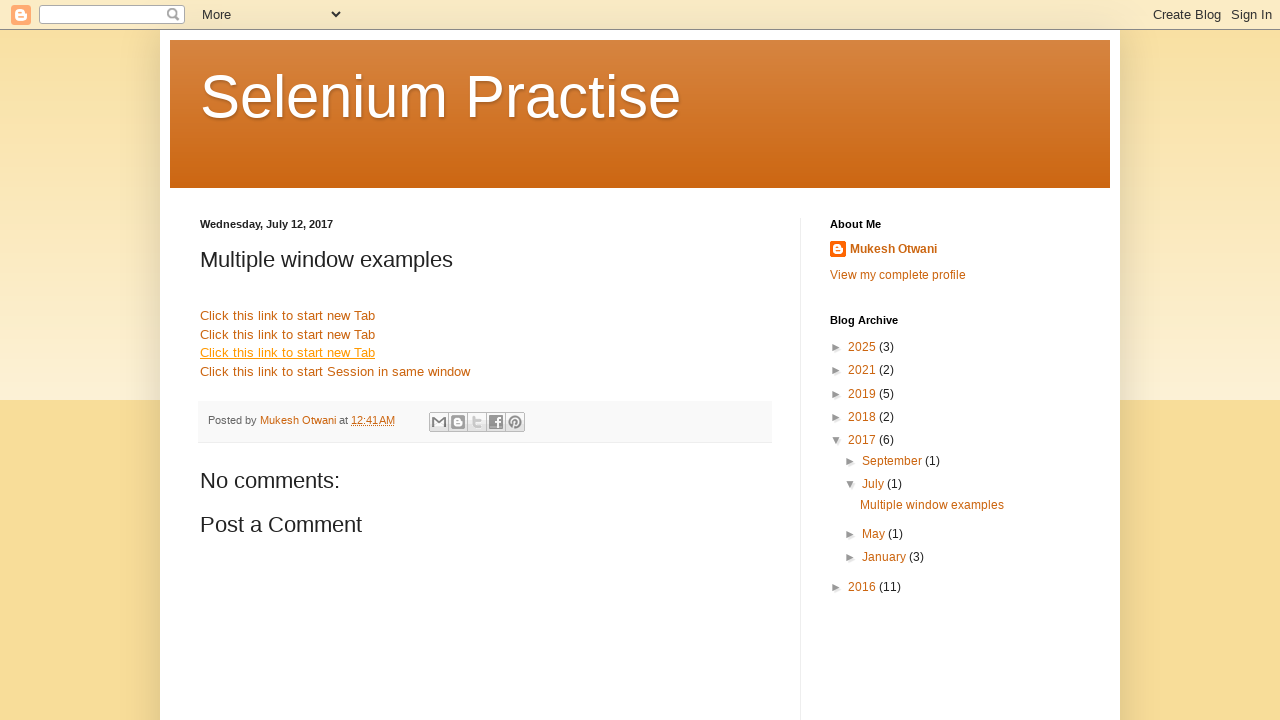

Closed Yahoo.com window
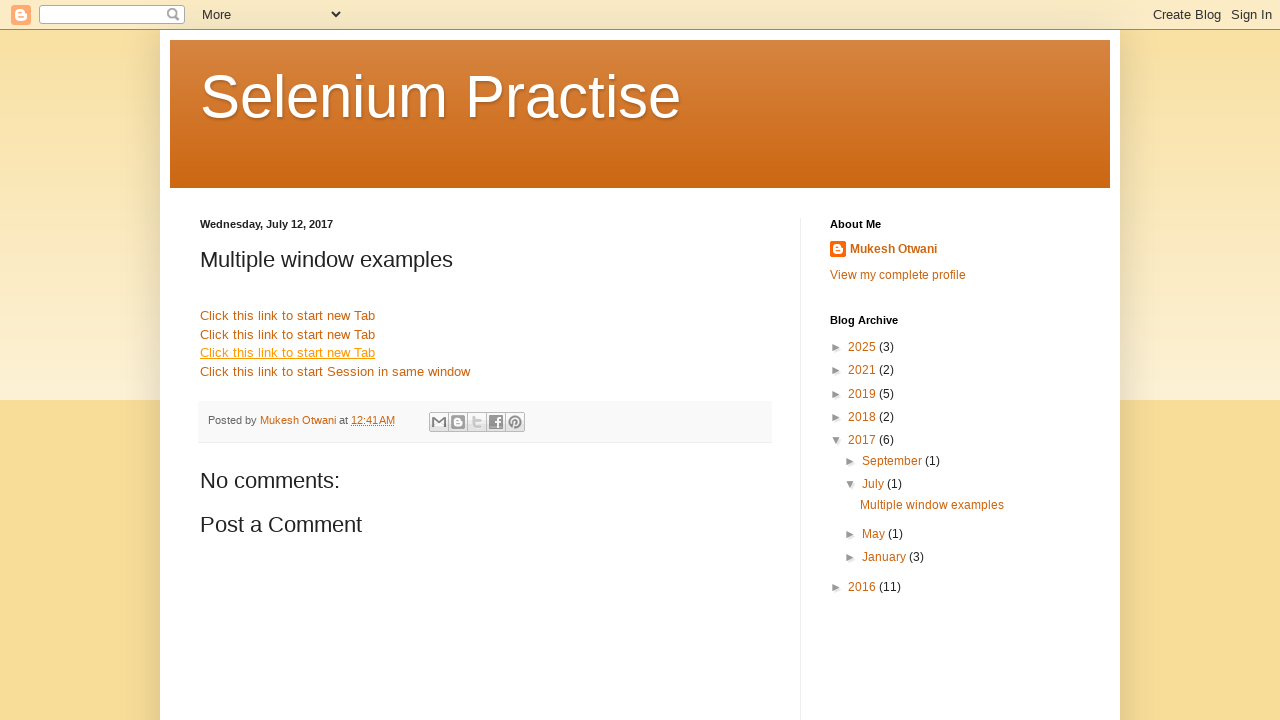

Switched to Facebook.com window
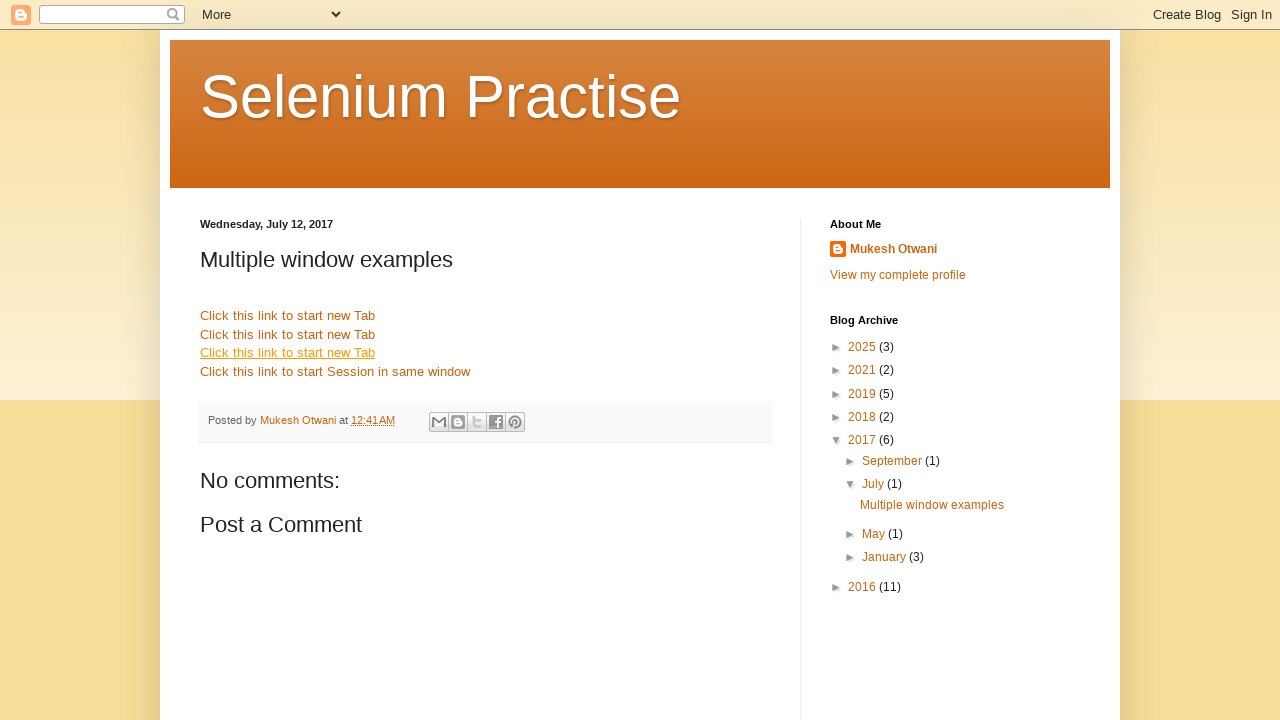

Closed Facebook.com window
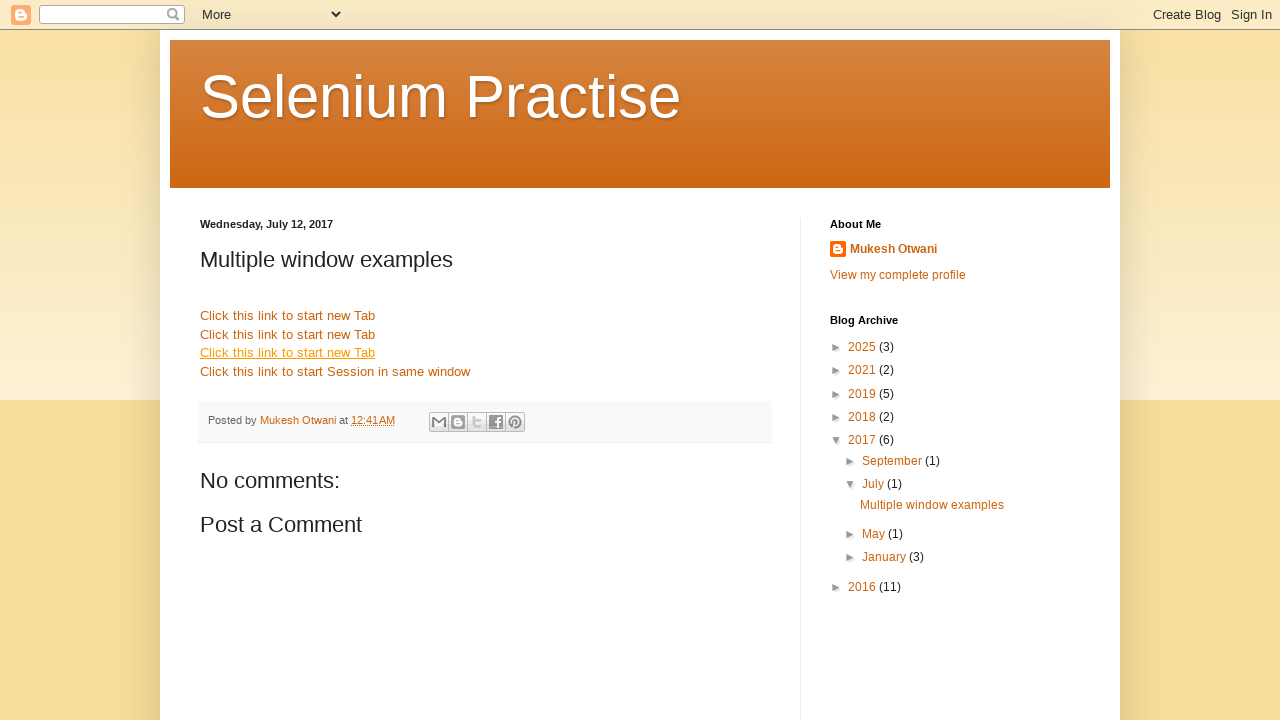

Switched to Google.com window
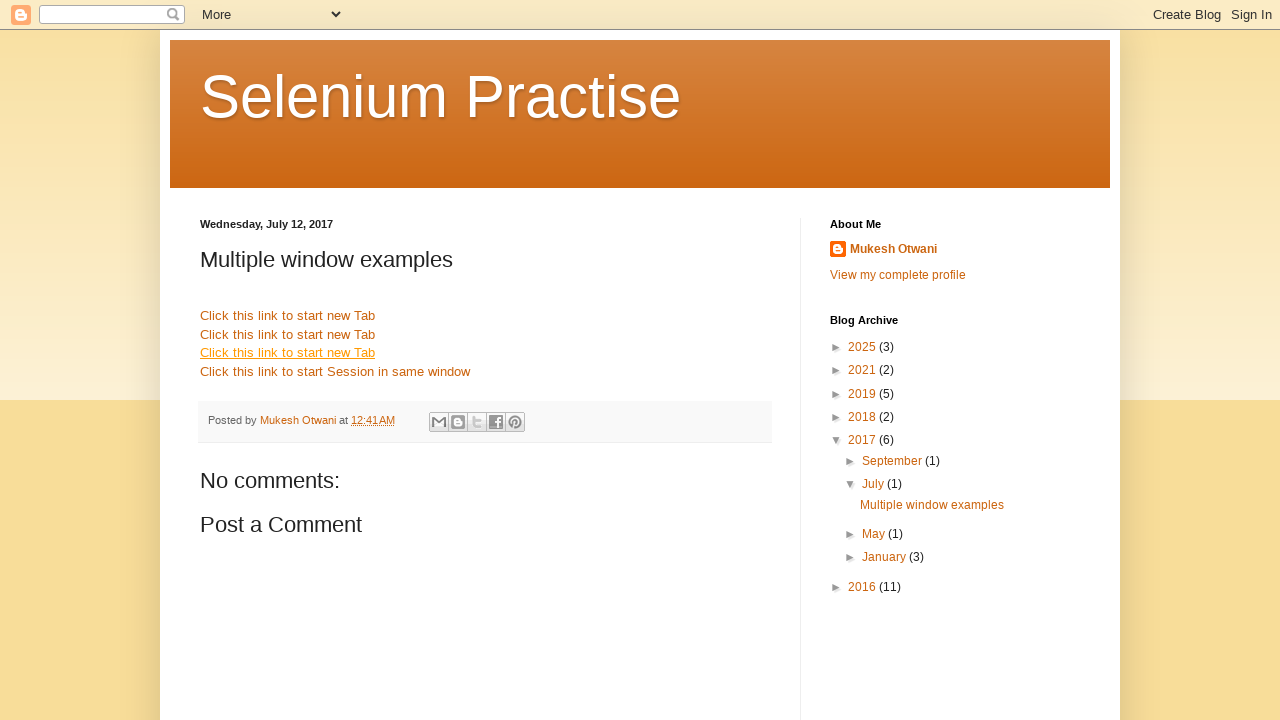

Closed Google.com window
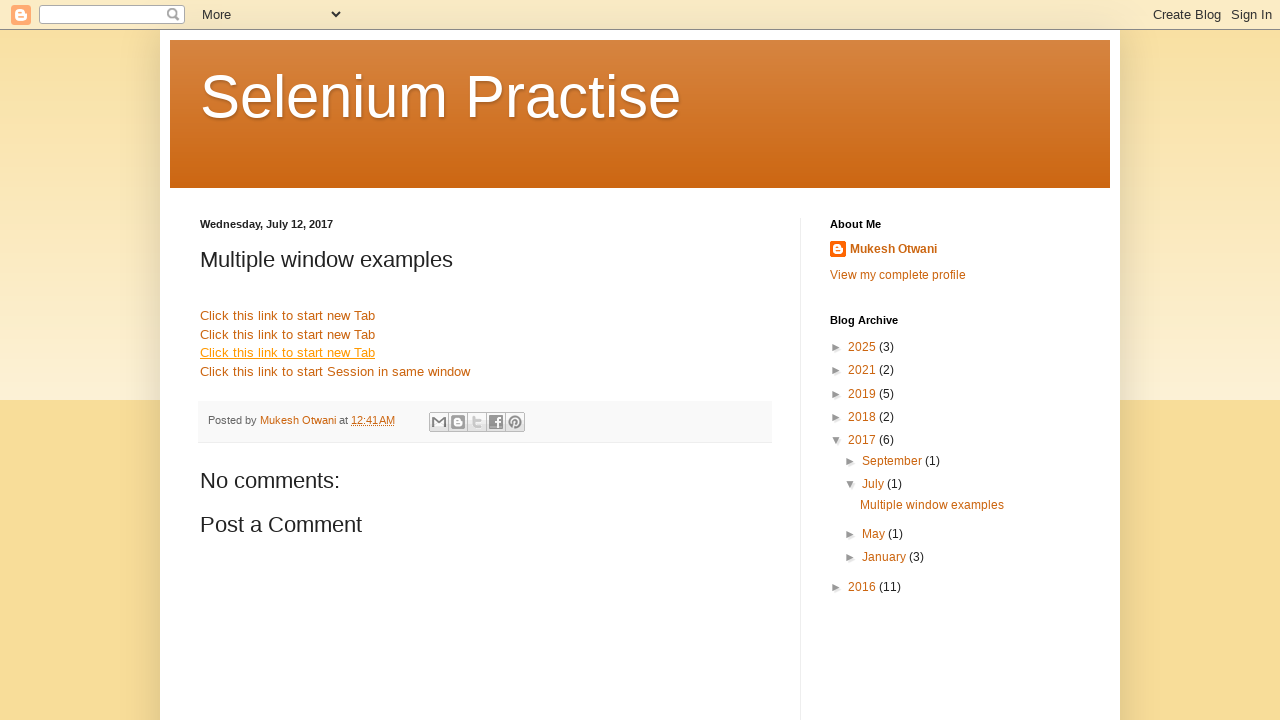

Switched back to main page
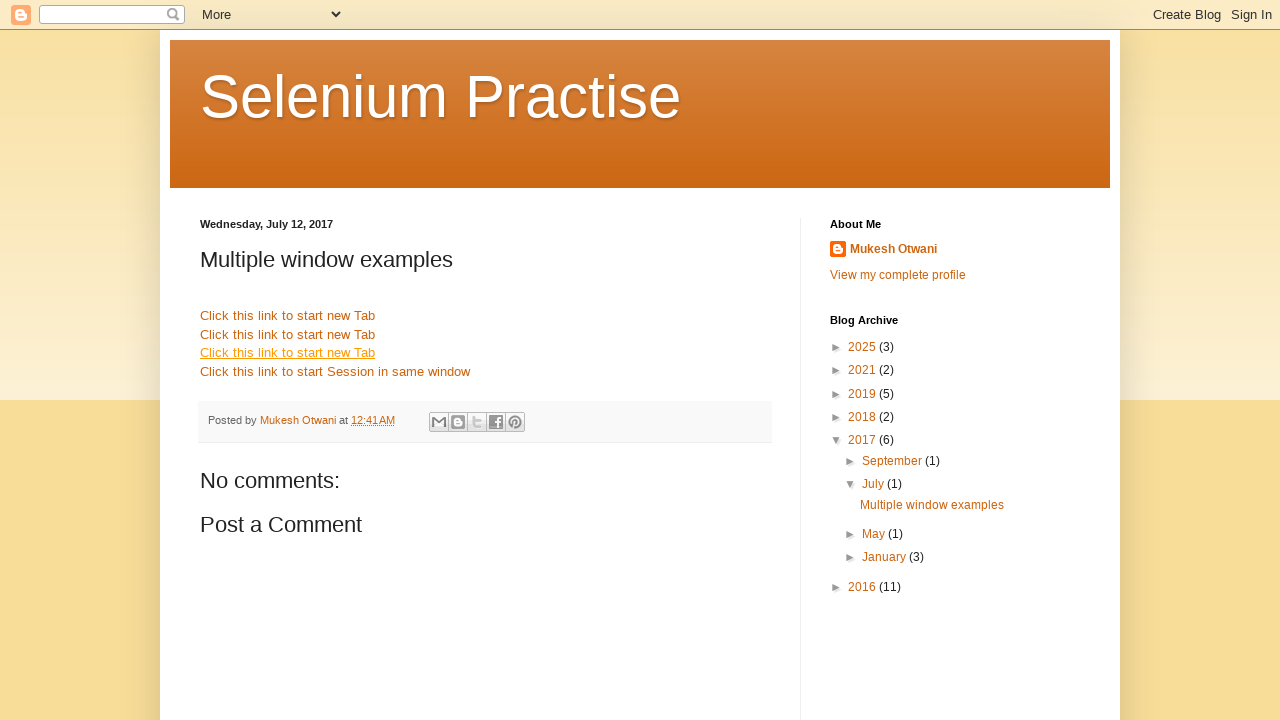

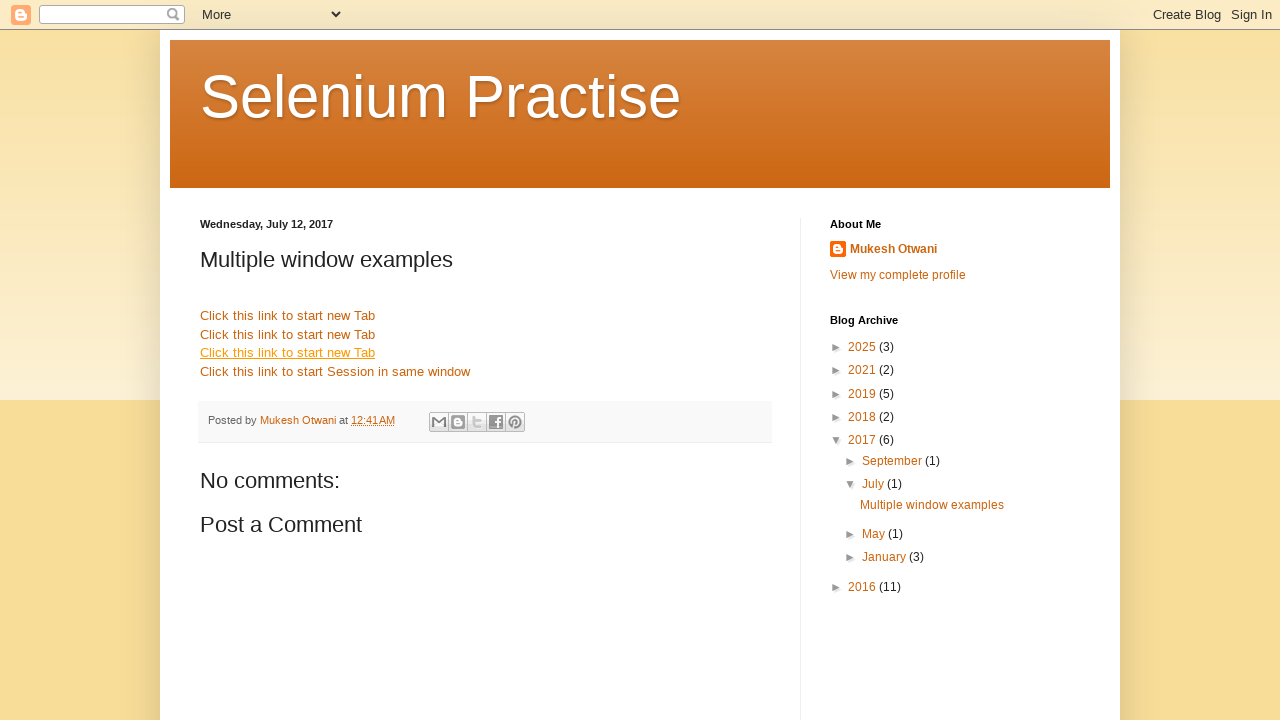